Tests opting out of A/B testing by forging an opt-out cookie on the target page, then refreshing to verify the page shows "No A/B Test" instead of the A/B test variations.

Starting URL: http://the-internet.herokuapp.com/abtest

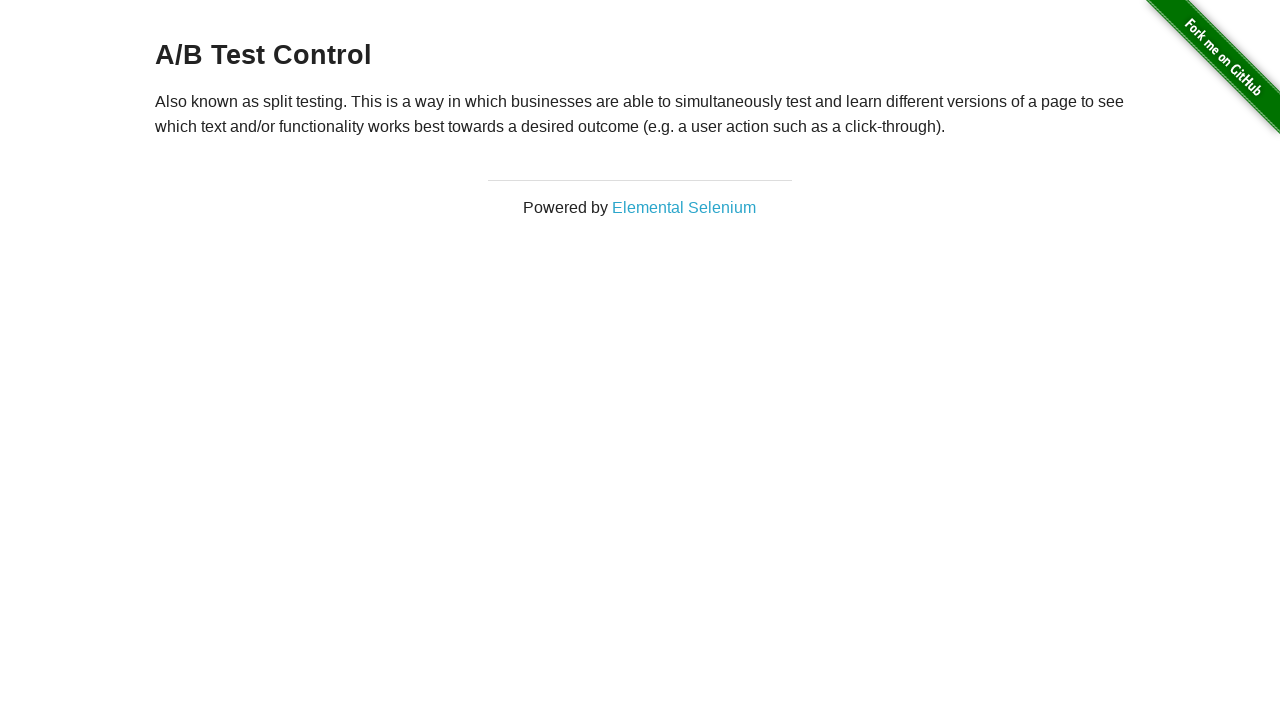

Located the h3 heading element on the A/B test page
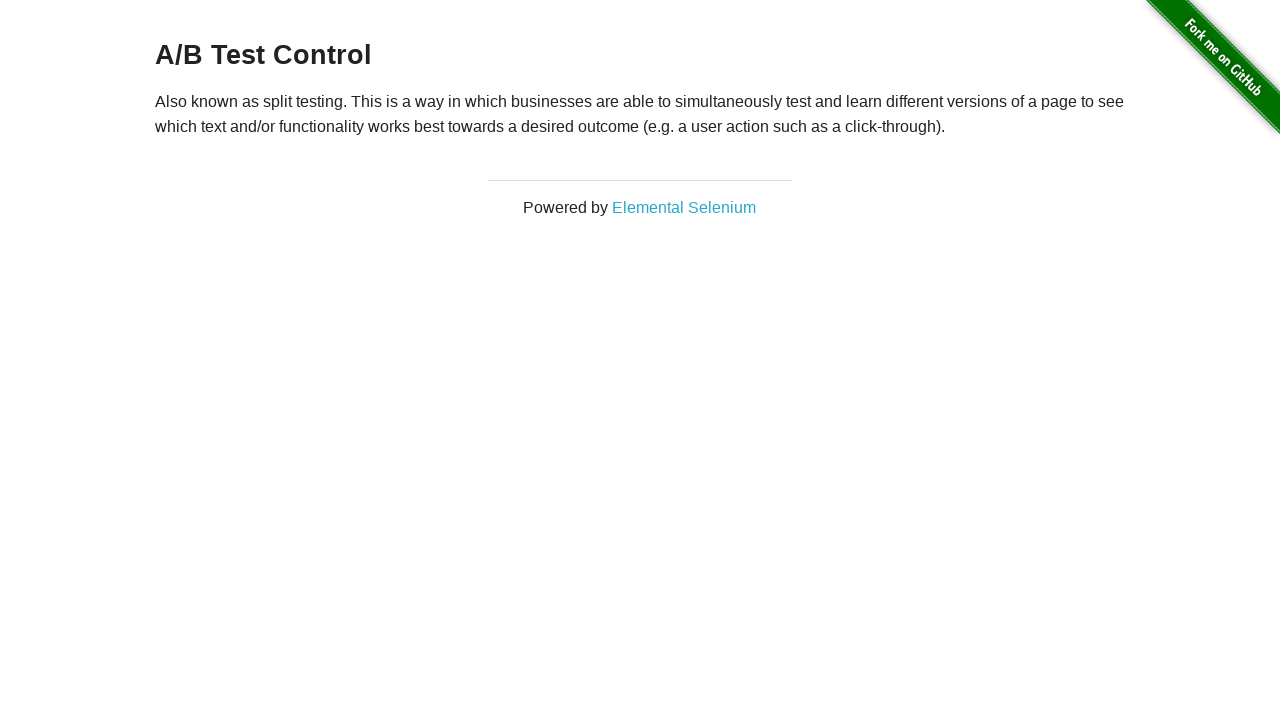

Retrieved heading text: 'A/B Test Control'
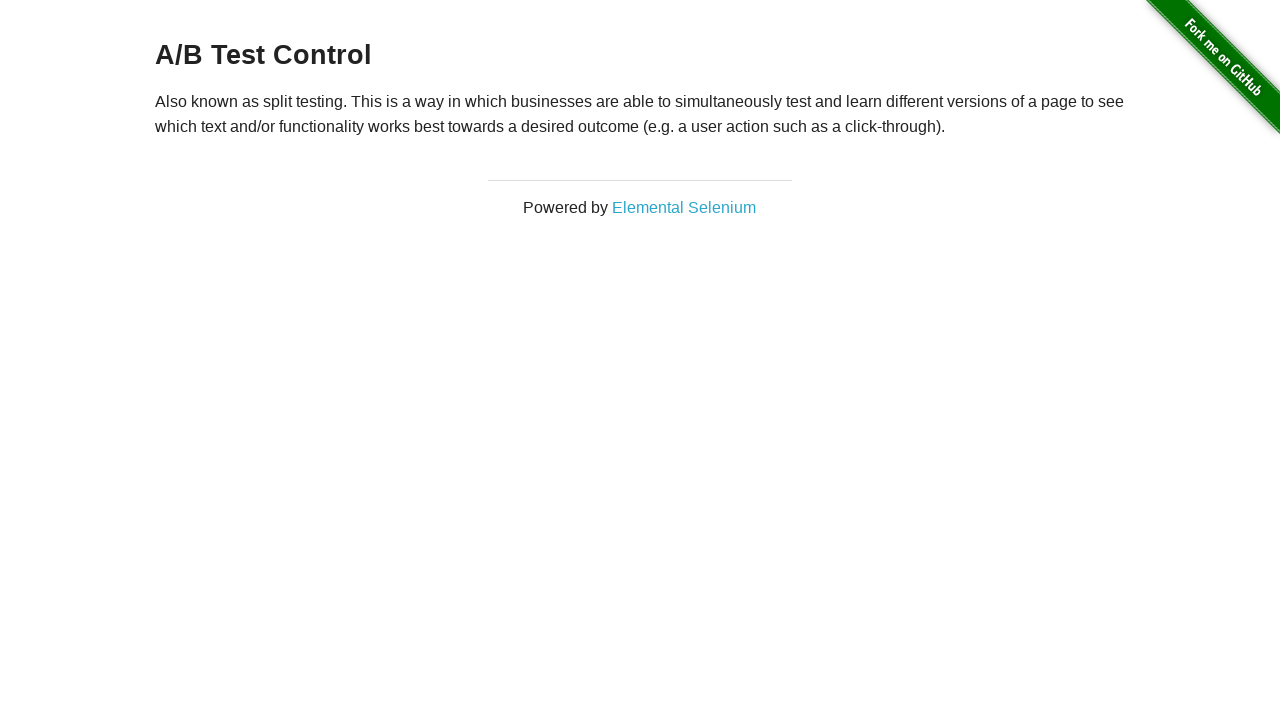

Verified heading shows A/B test variation or control
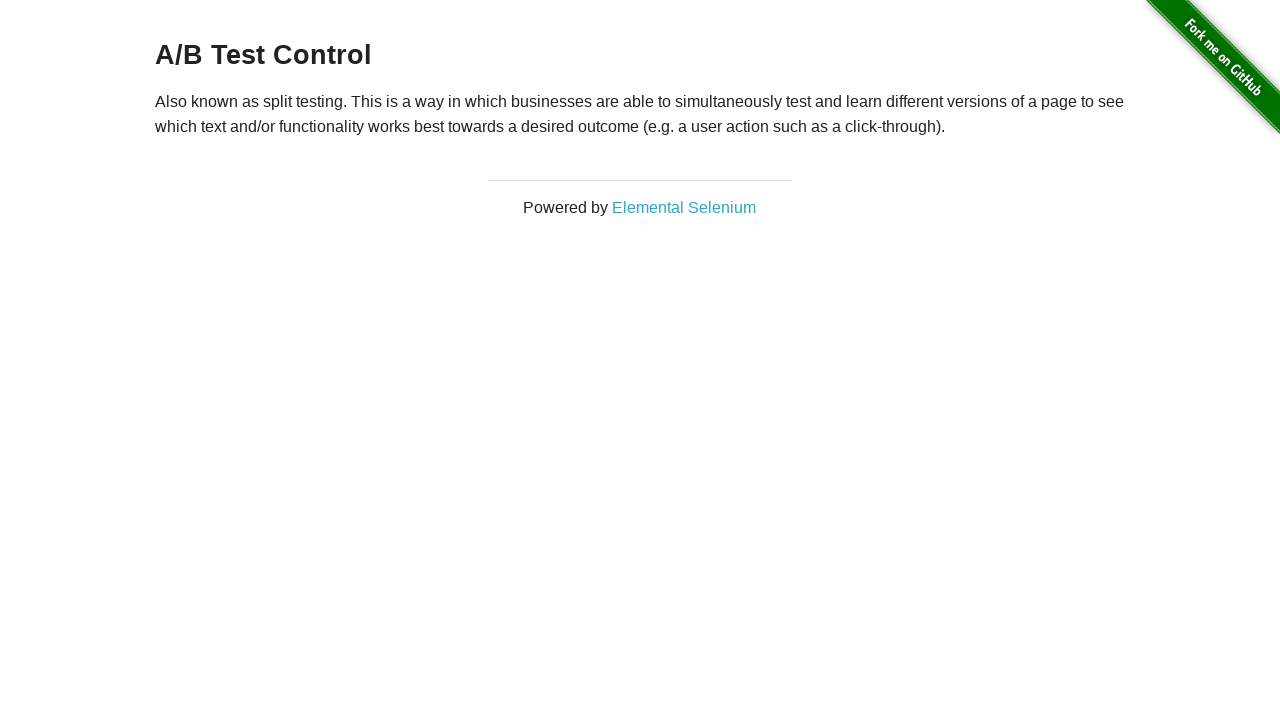

Added optimizelyOptOut cookie with value 'true' to opt out of A/B testing
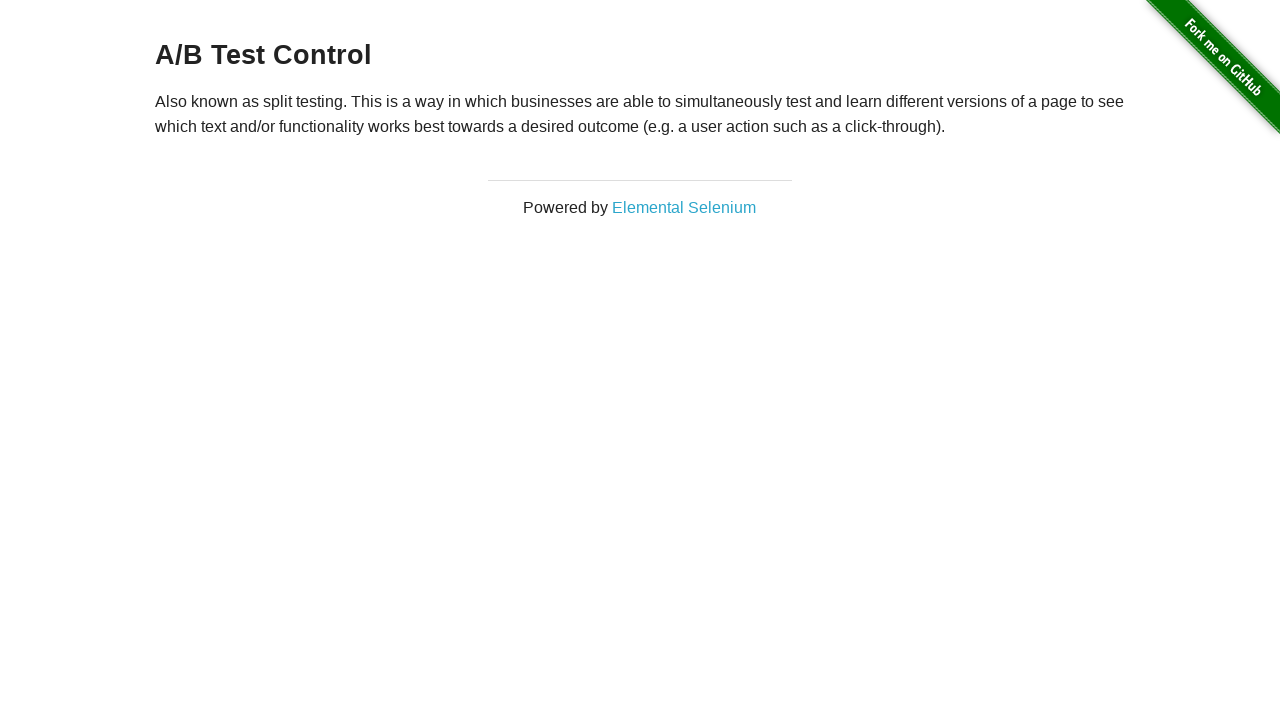

Reloaded the page to apply the opt-out cookie
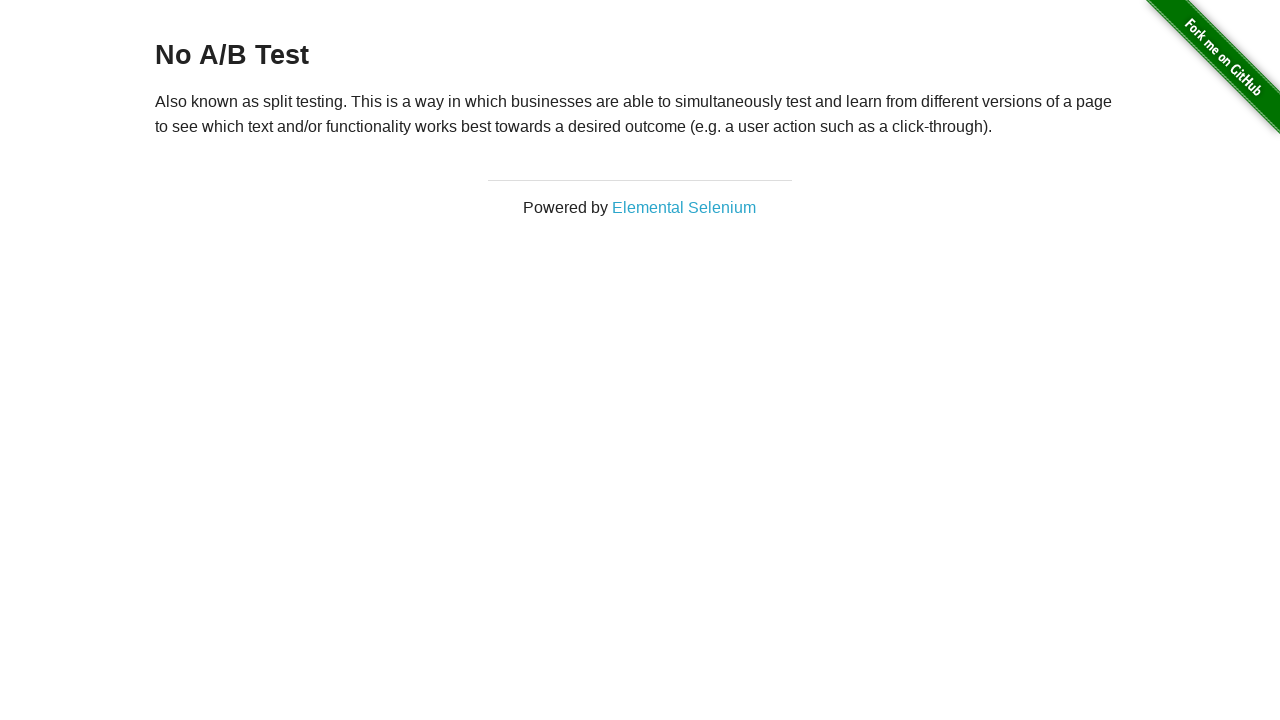

Retrieved heading text after reload: 'No A/B Test'
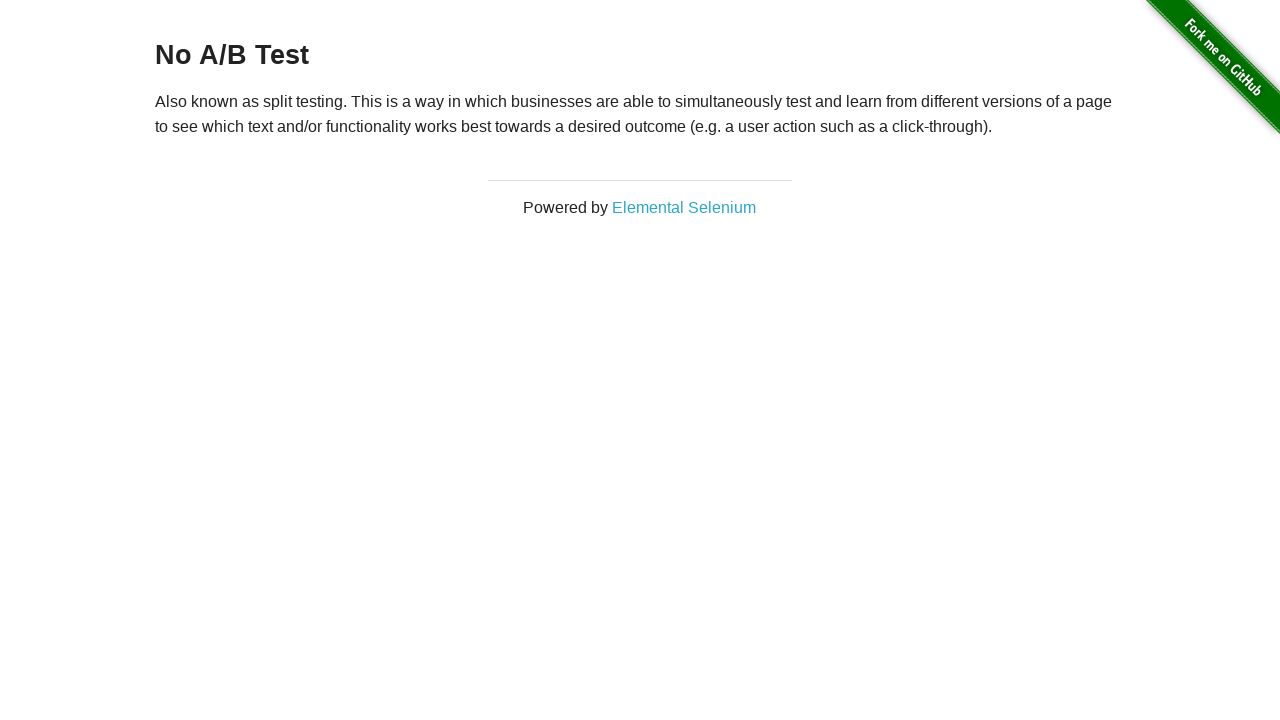

Verified heading now shows 'No A/B Test' confirming opt-out was successful
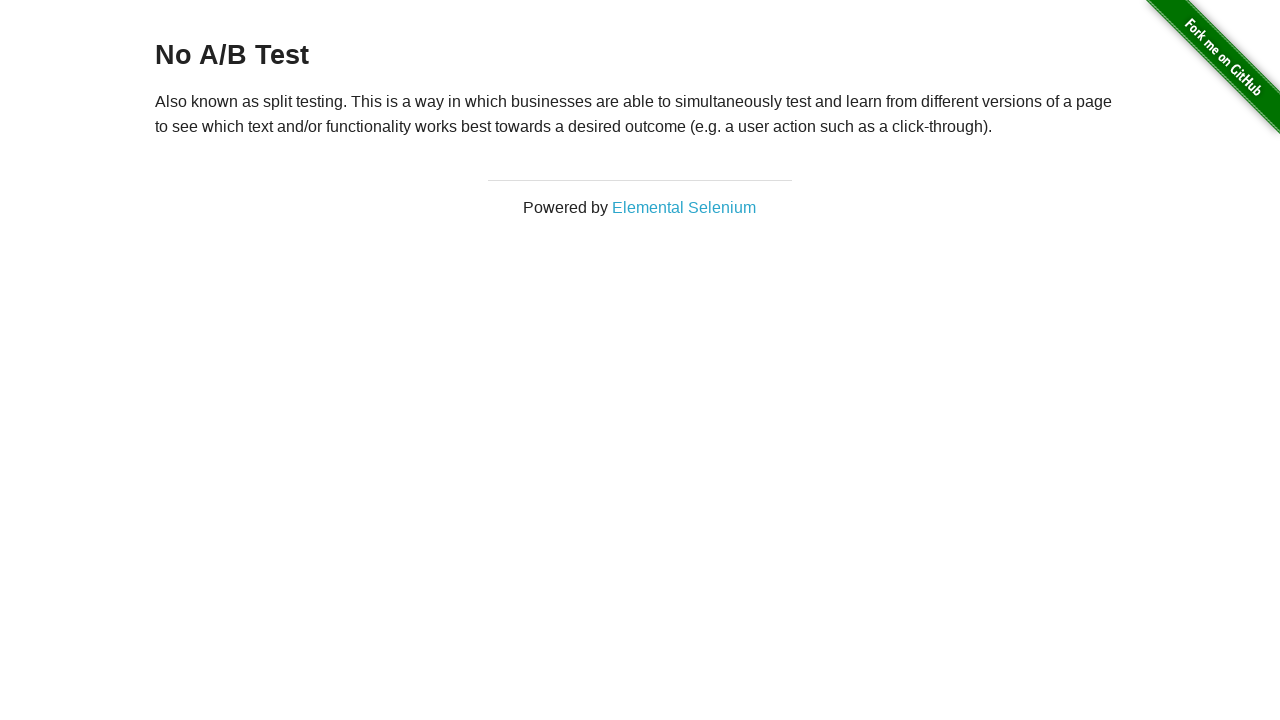

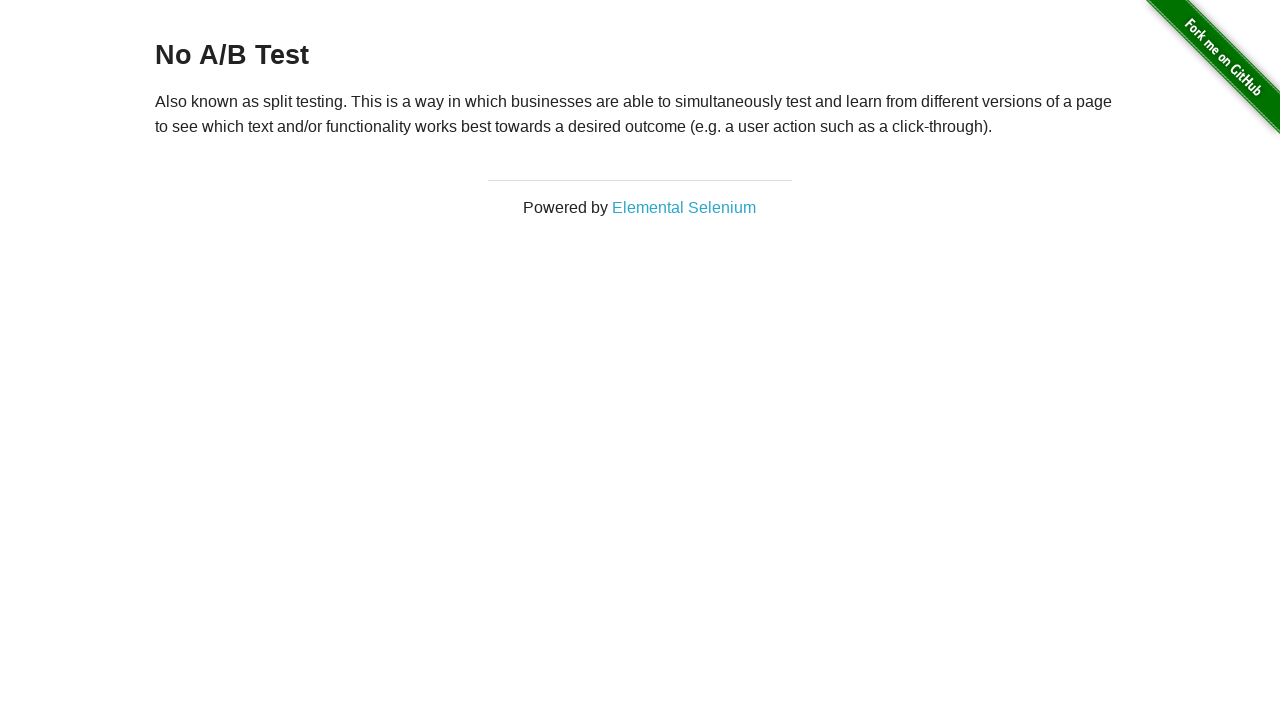